Tests dynamic controls using explicit waits by clicking Remove button, verifying "It's gone!" message, clicking Add button, and verifying "It's back!" message

Starting URL: https://the-internet.herokuapp.com/dynamic_controls

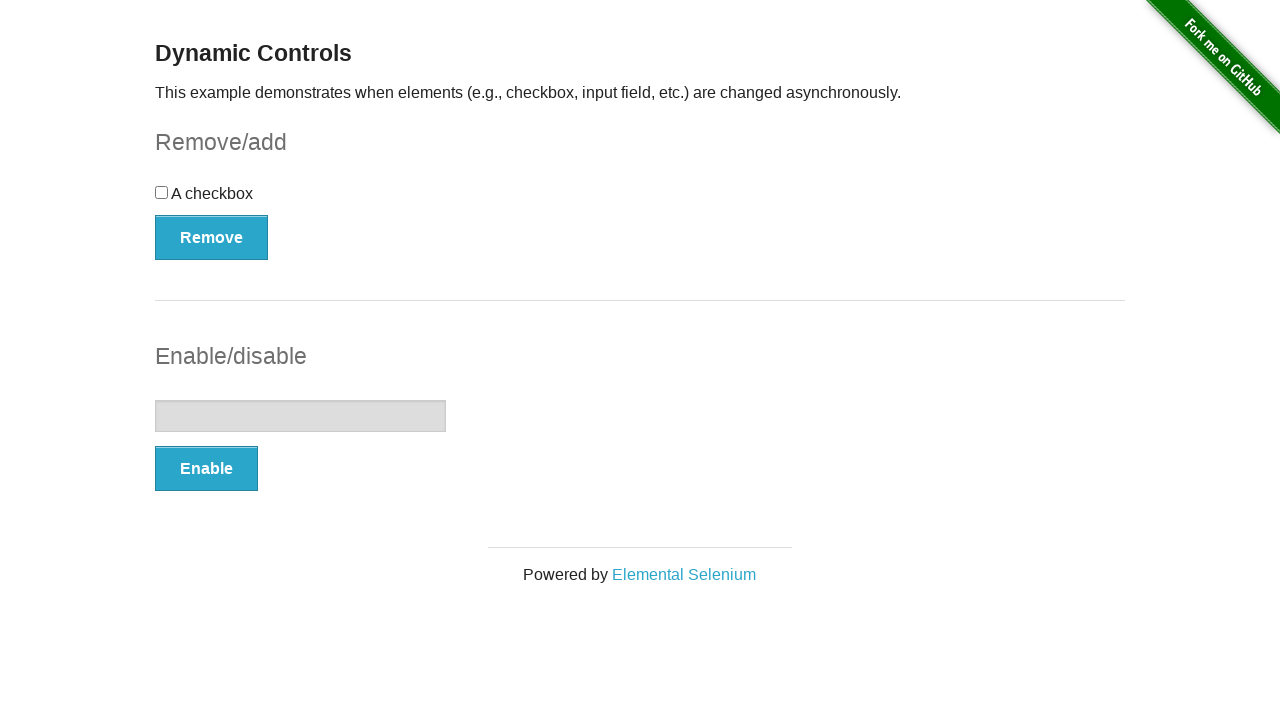

Clicked Remove button at (212, 237) on xpath=//button[.='Remove']
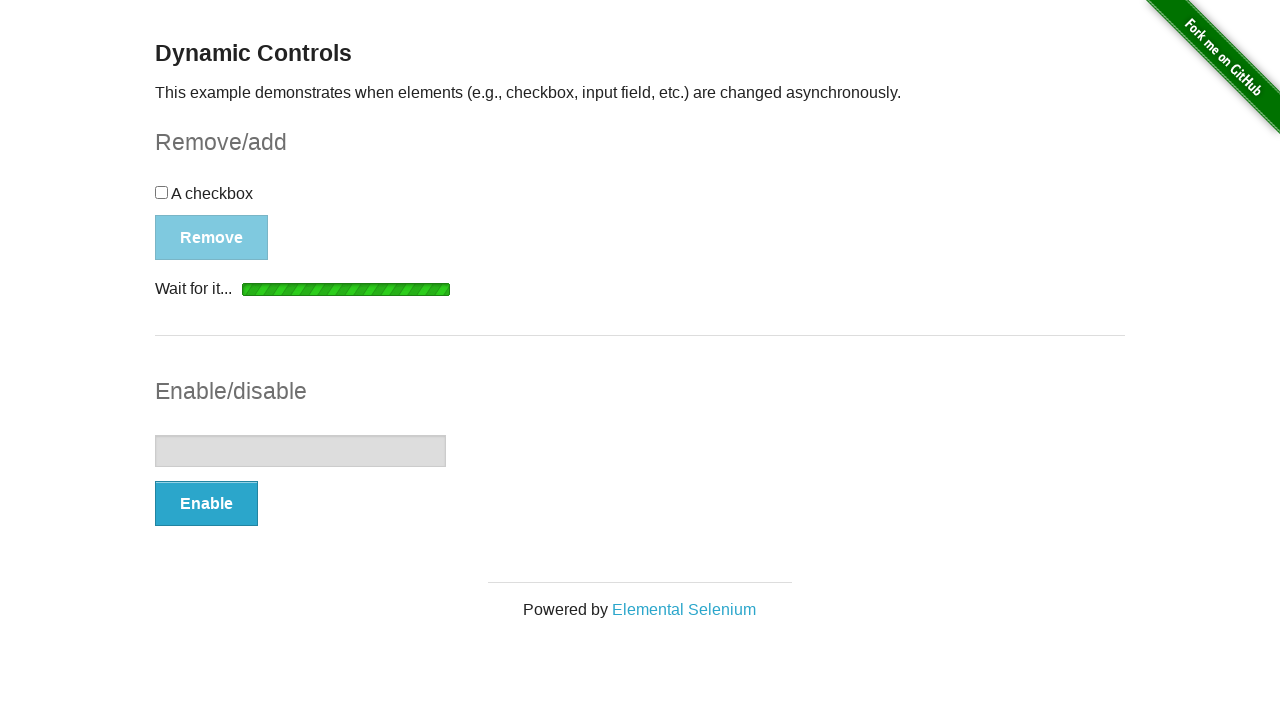

Verified 'It's gone!' message is visible after removing control
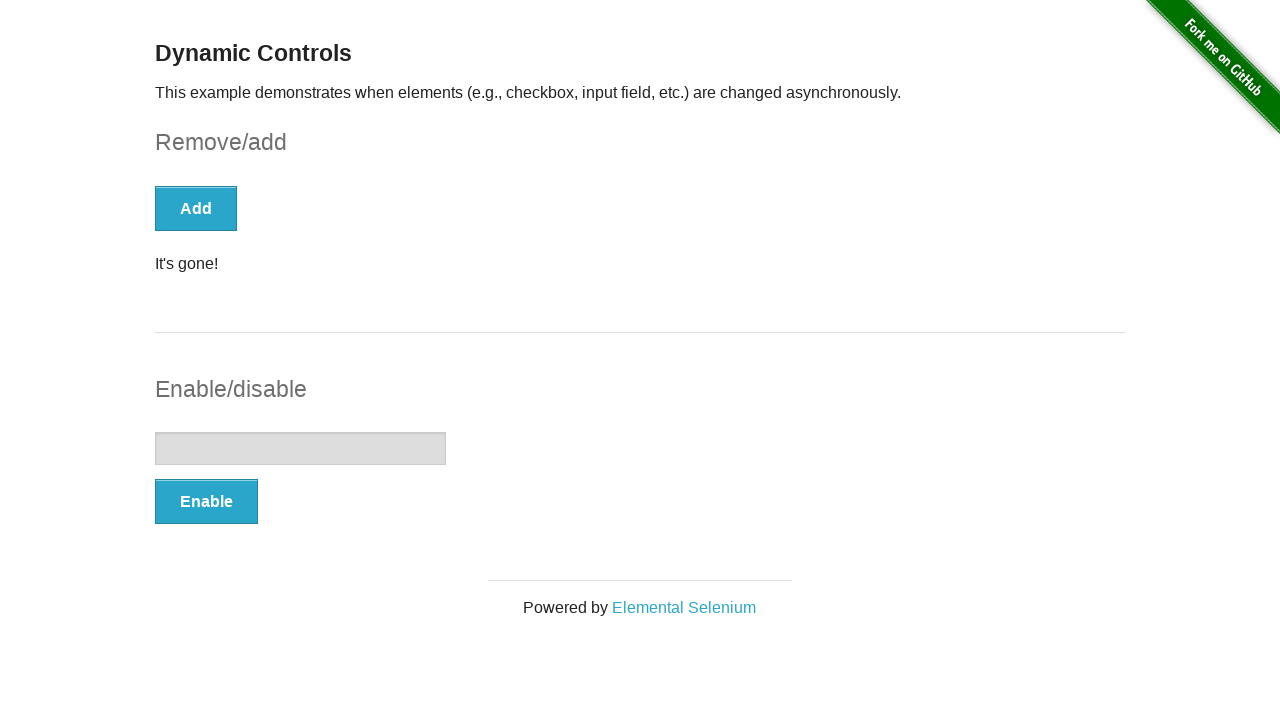

Clicked Add button at (196, 208) on xpath=//button[text()='Add']
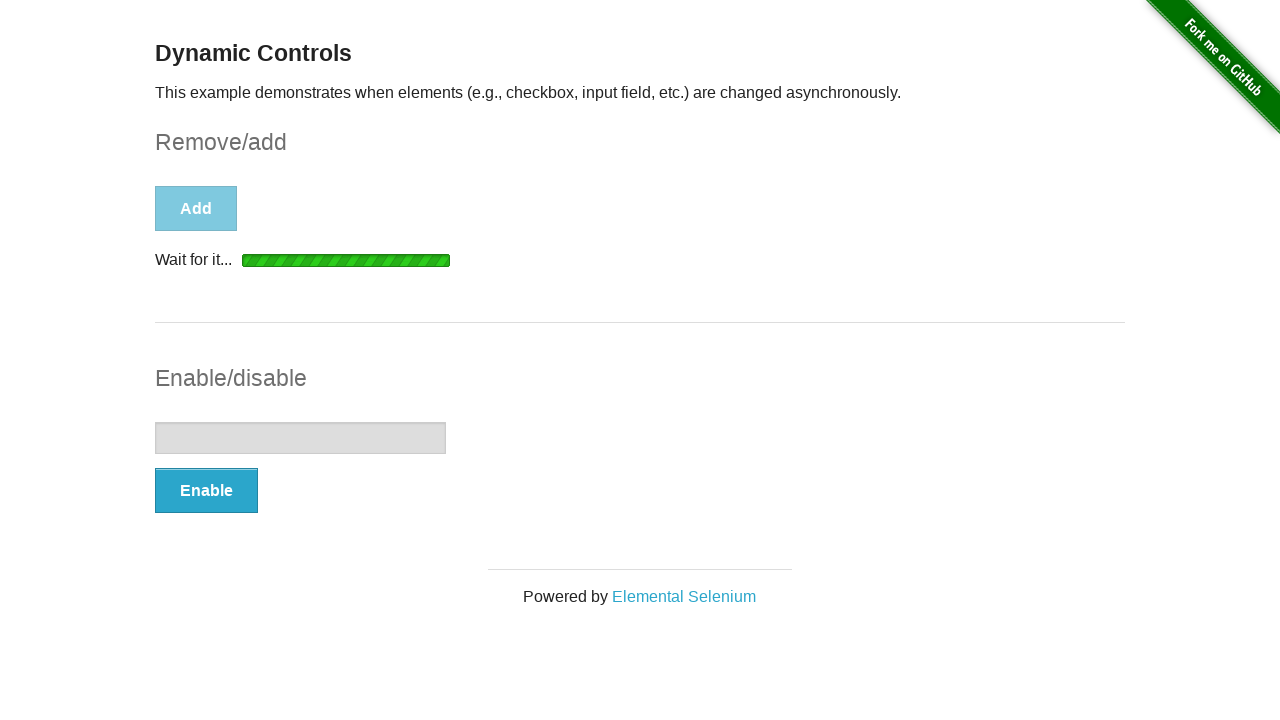

Verified 'It's back!' message is visible after adding control back
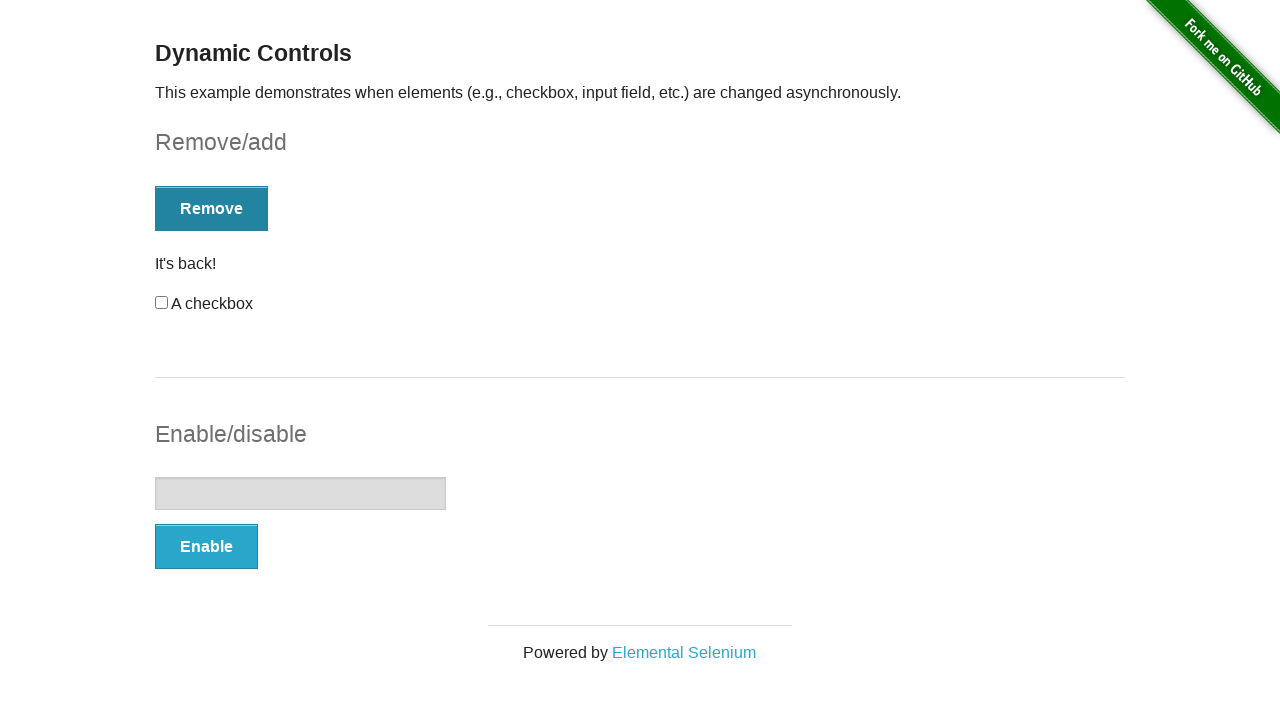

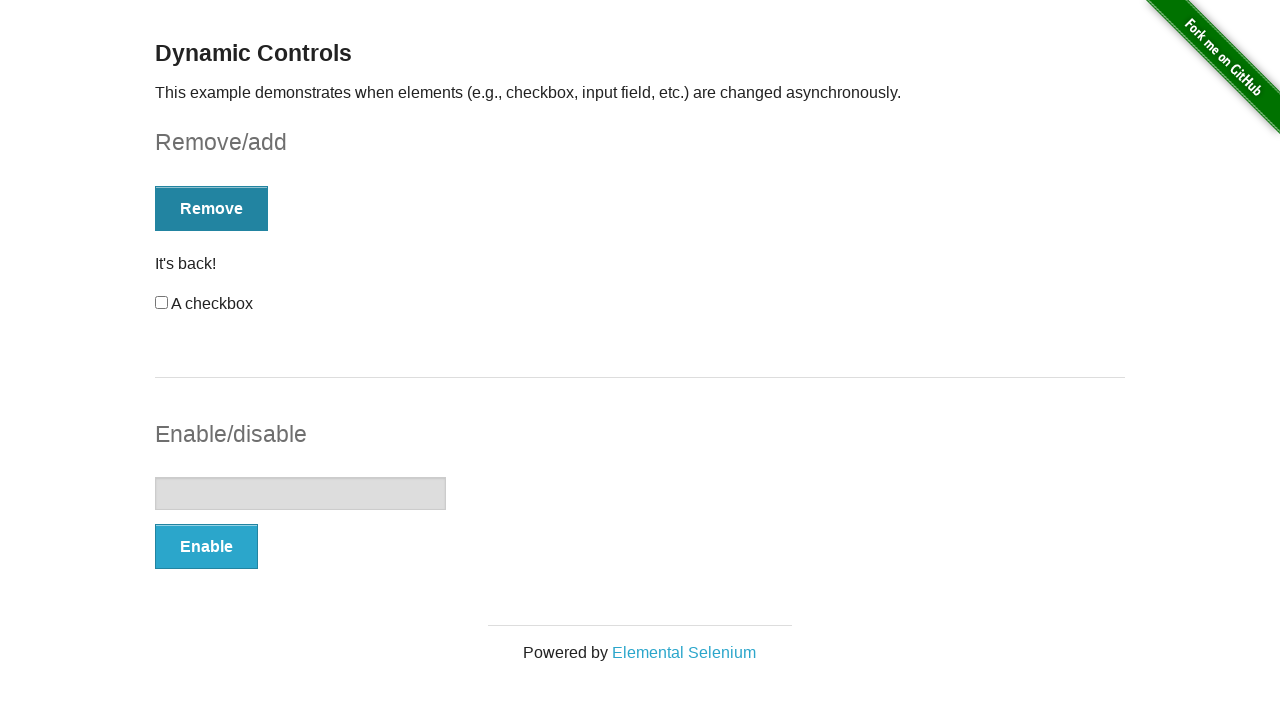